Tests drag and drop functionality by dragging an element and dropping it onto a target area within an iframe

Starting URL: https://jqueryui.com/droppable/

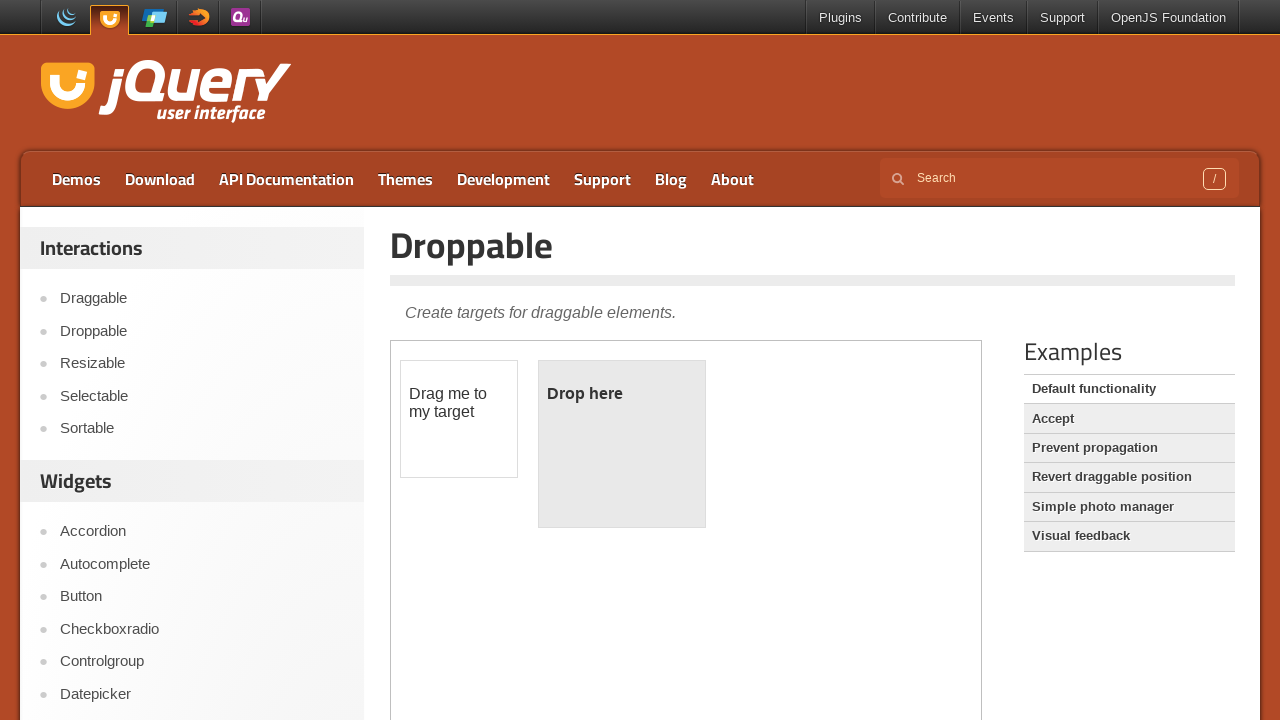

Located the demo iframe containing drag and drop elements
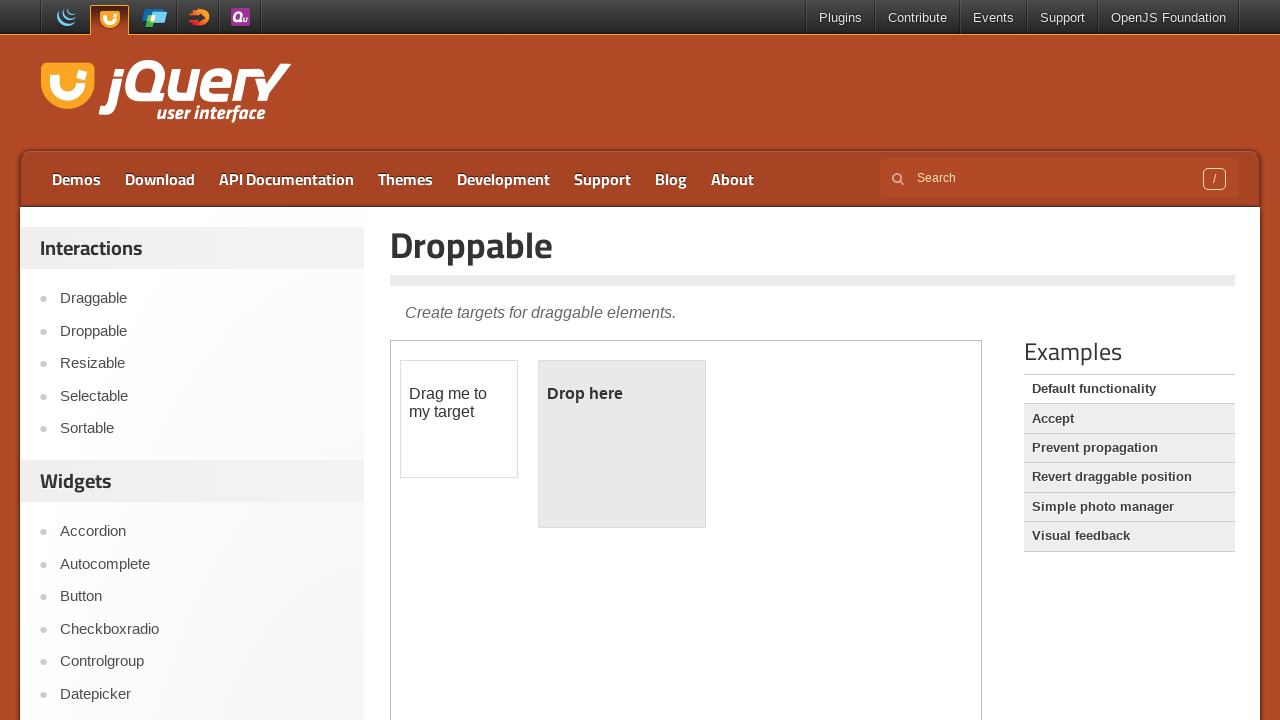

Located the draggable element in iframe
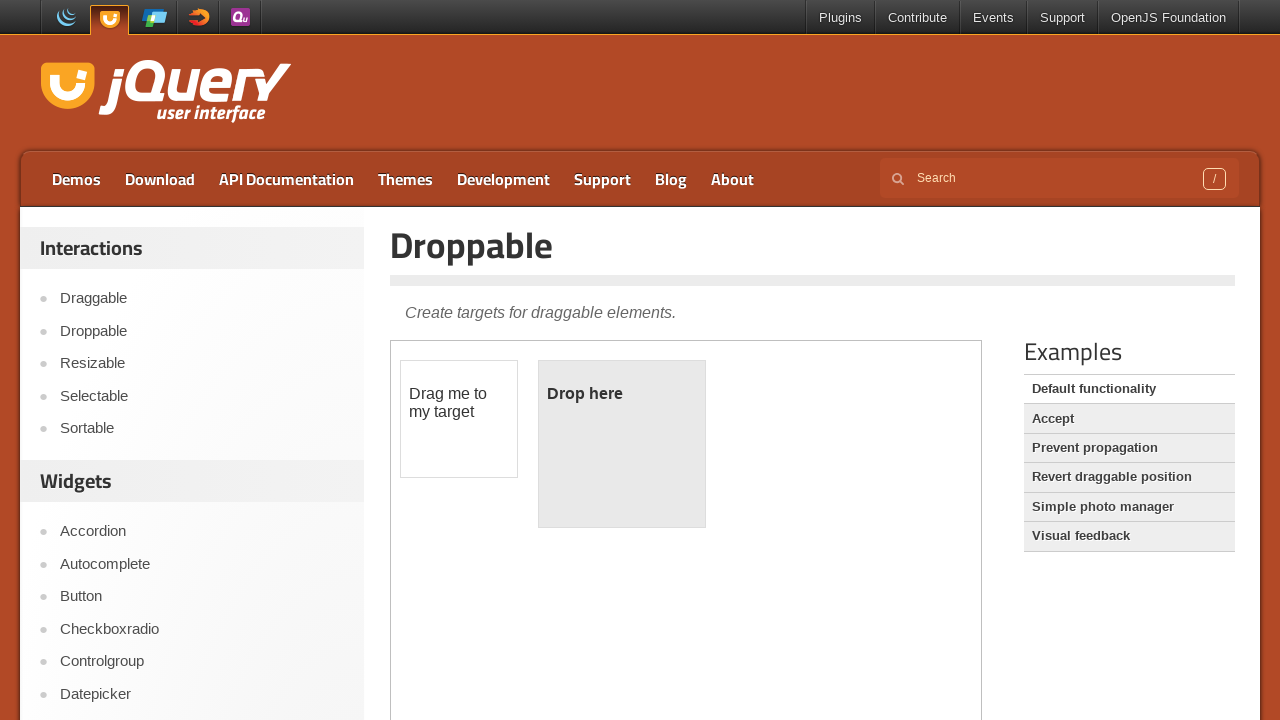

Located the droppable target element in iframe
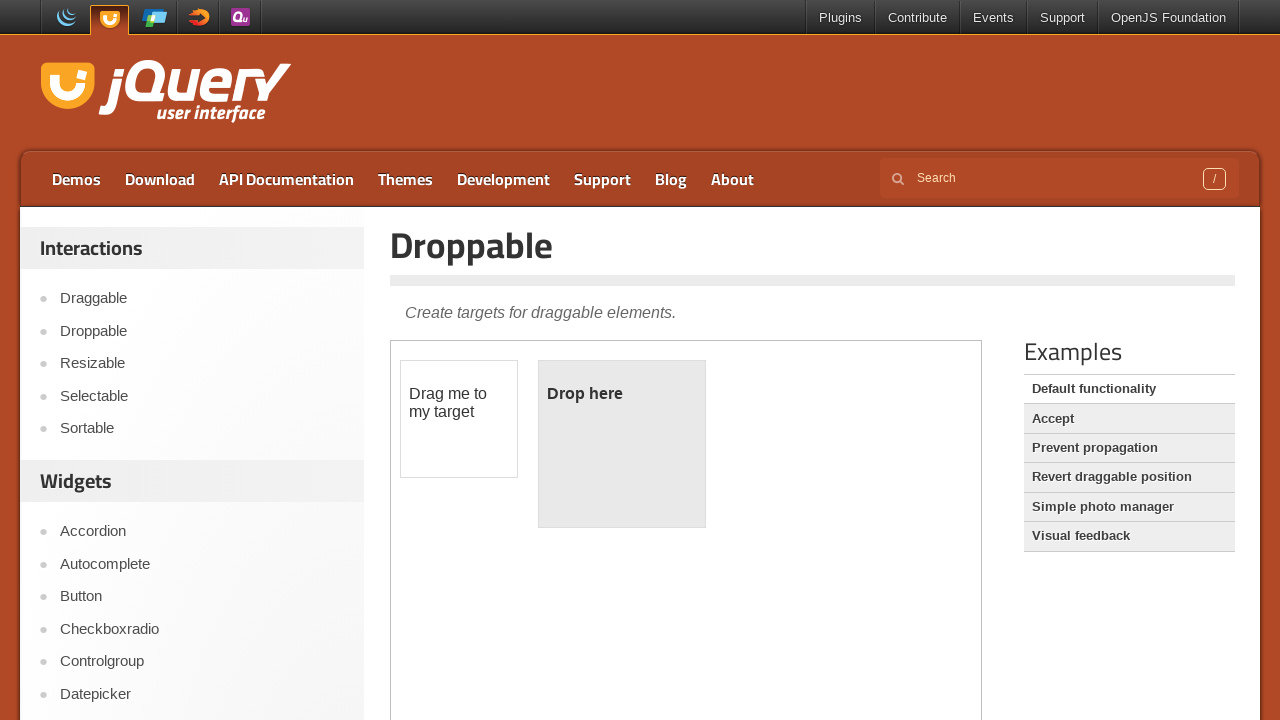

Dragged the draggable element and dropped it onto the droppable area at (622, 444)
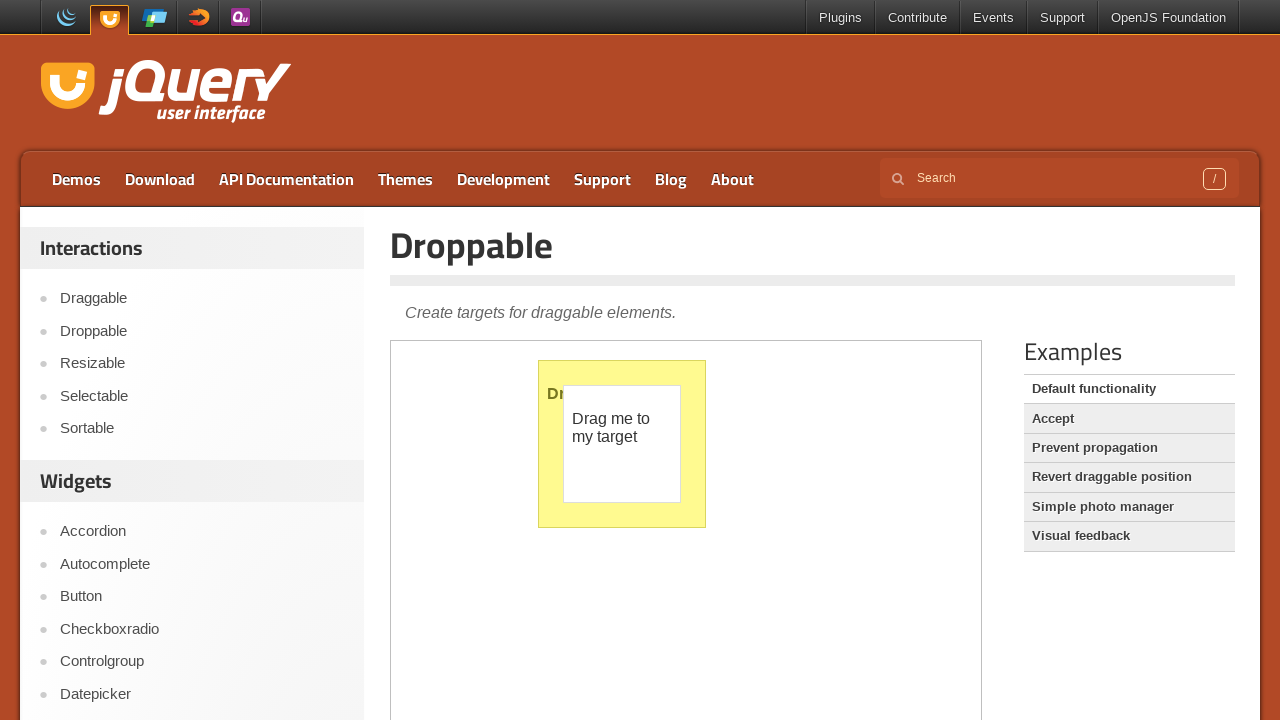

Waited 2 seconds for the drop action to complete
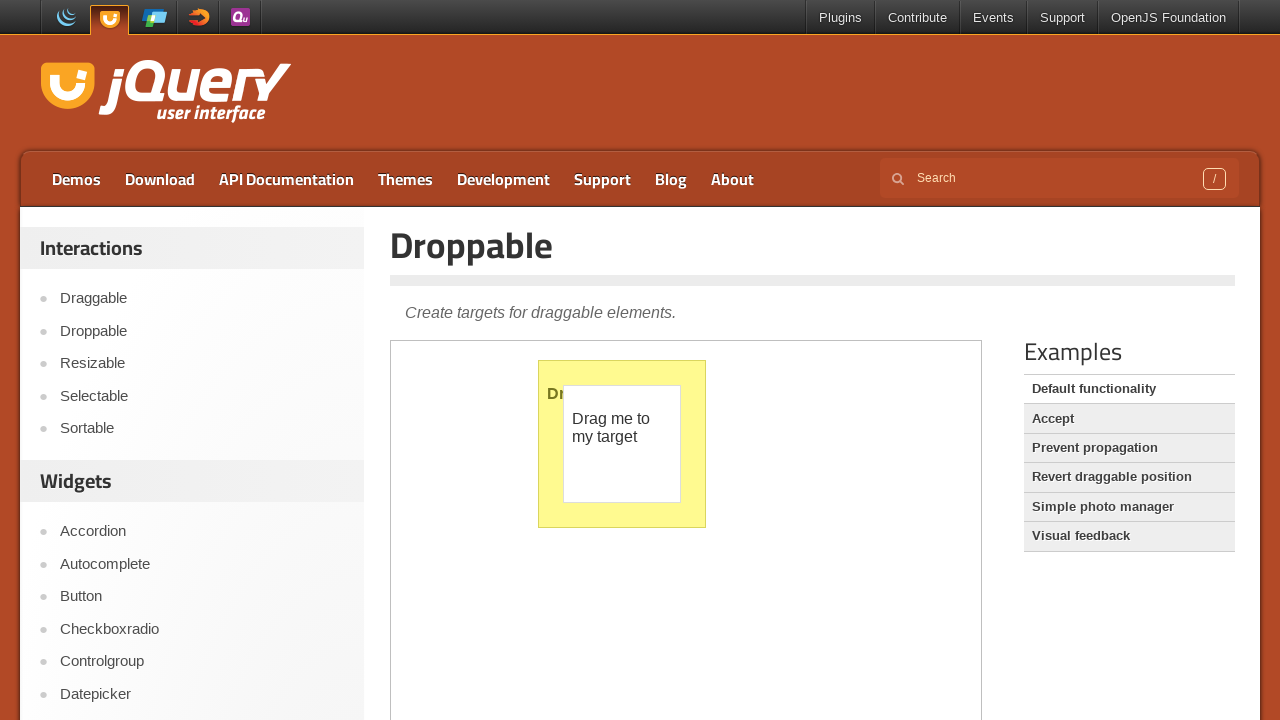

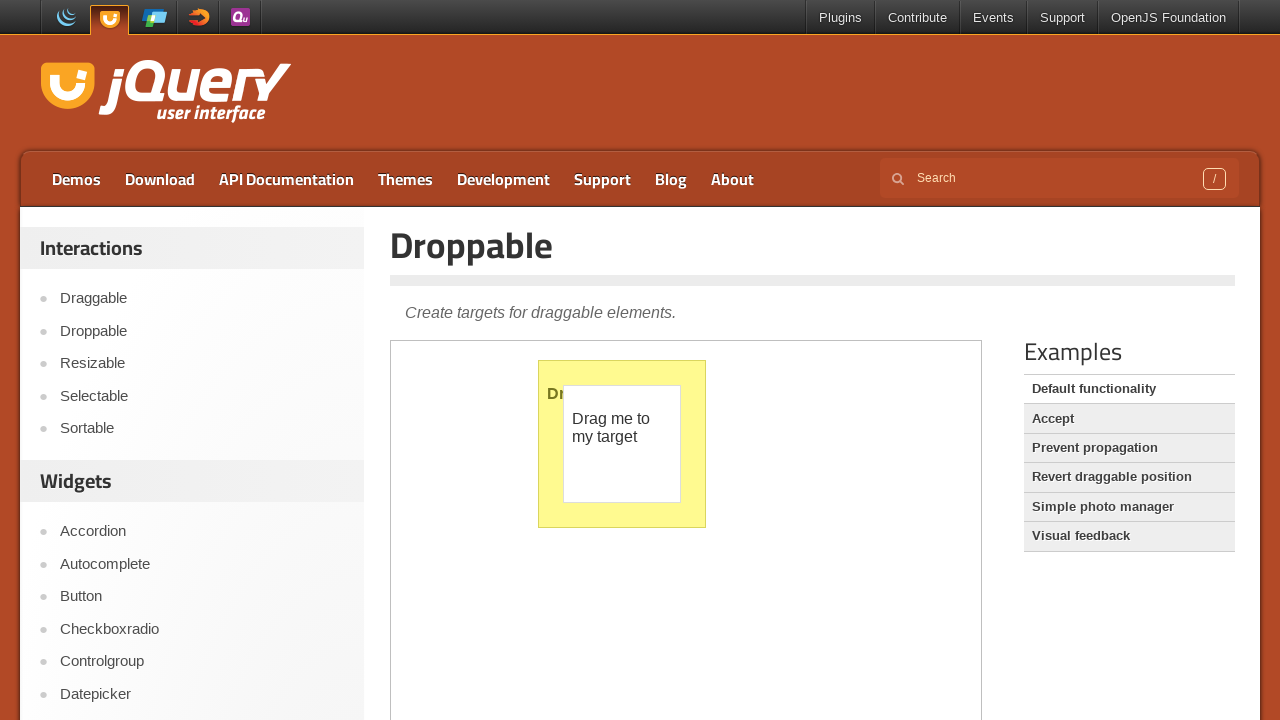